Tests multi-window handling by clicking to open a new window, verifying content on Selenium's website, navigating within that popup, then returning to the original page to fill a sign-up email field

Starting URL: https://demo.automationtesting.in/Windows.html

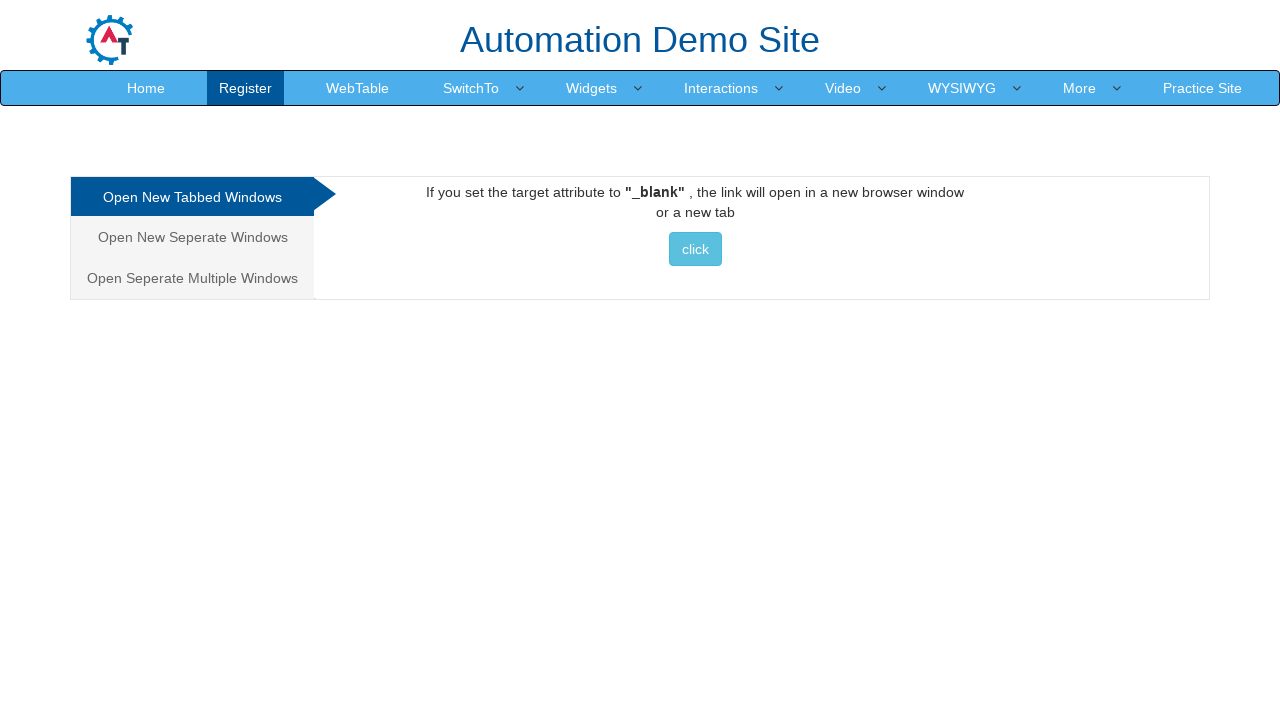

Clicked link to open new separate windows at (192, 237) on role=link[name='Open New Seperate Windows']
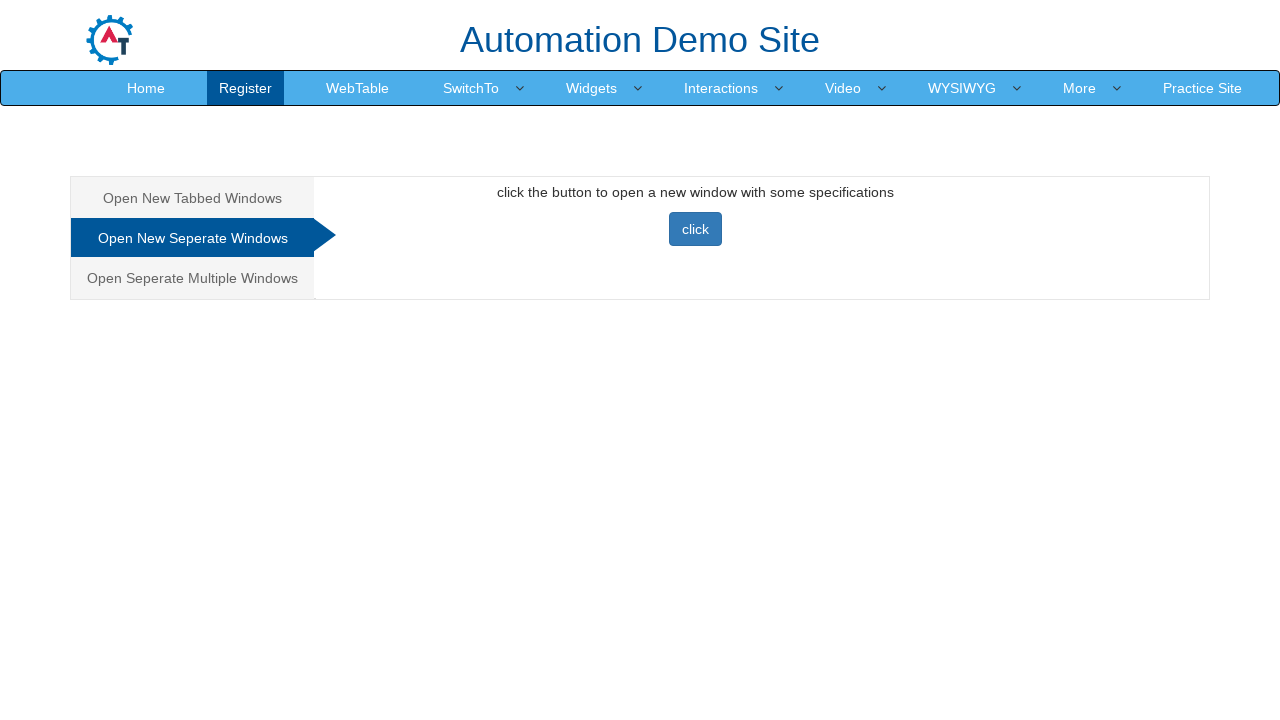

Clicked button to open new popup window at (695, 229) on role=button[name='click']
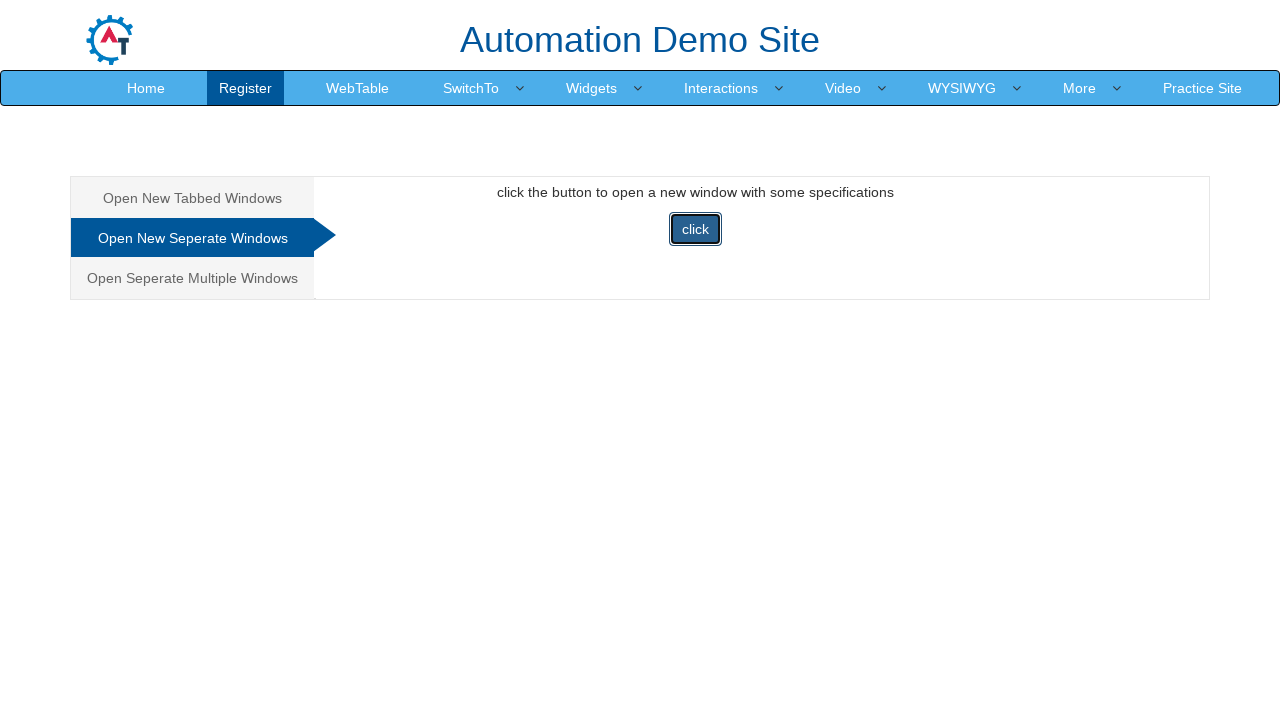

Popup window captured and ready
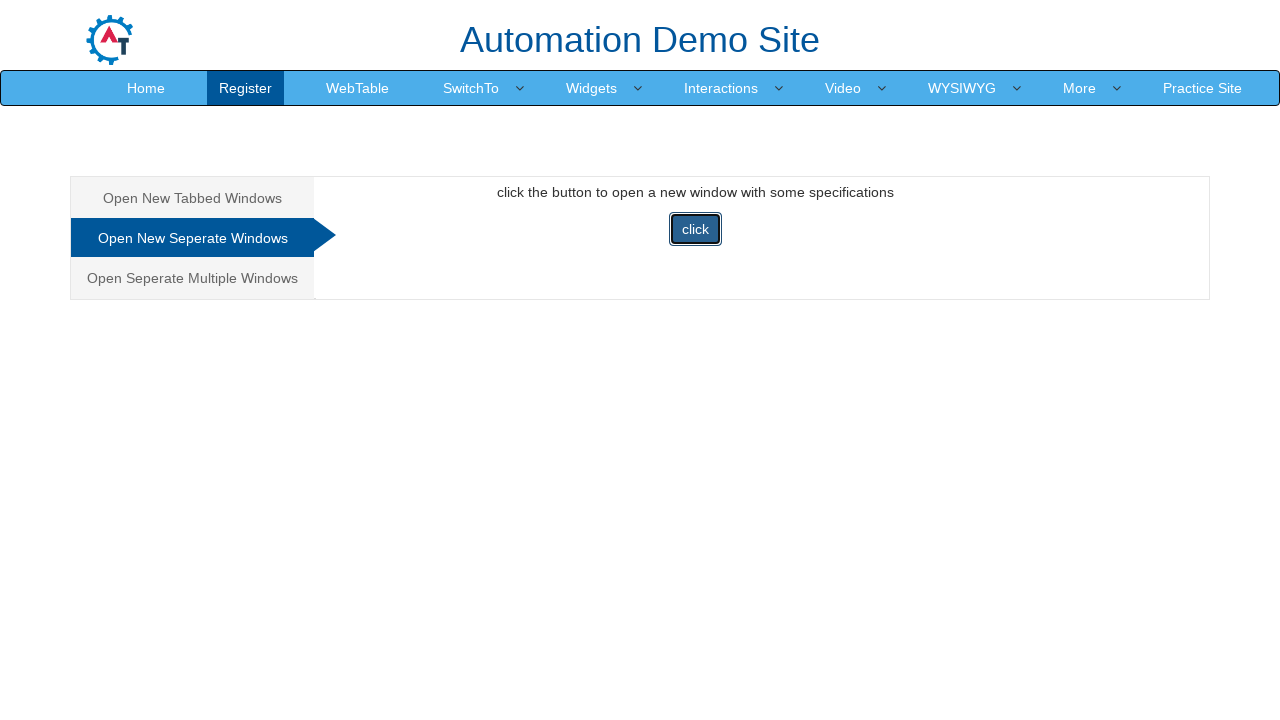

Waited for h1 heading in popup window
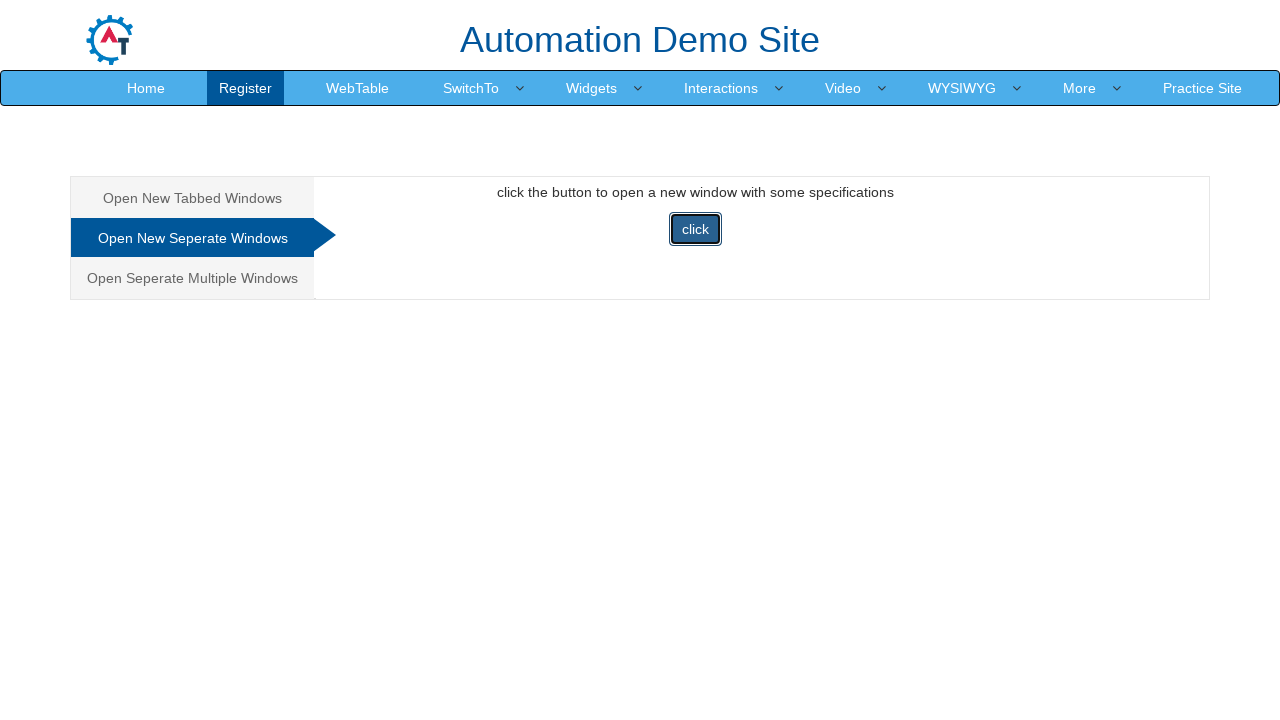

Clicked About Selenium link in popup window at (688, 636) on role=link[name='About Selenium']
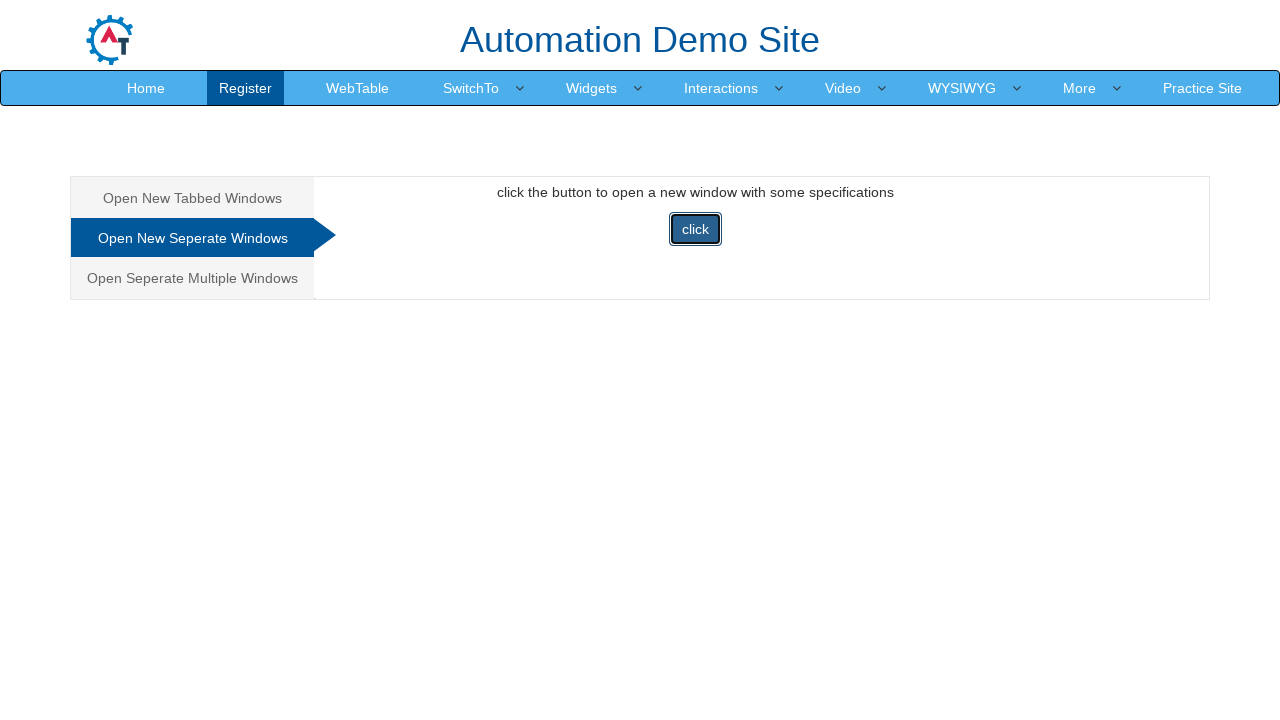

Waited for main content area to load in popup
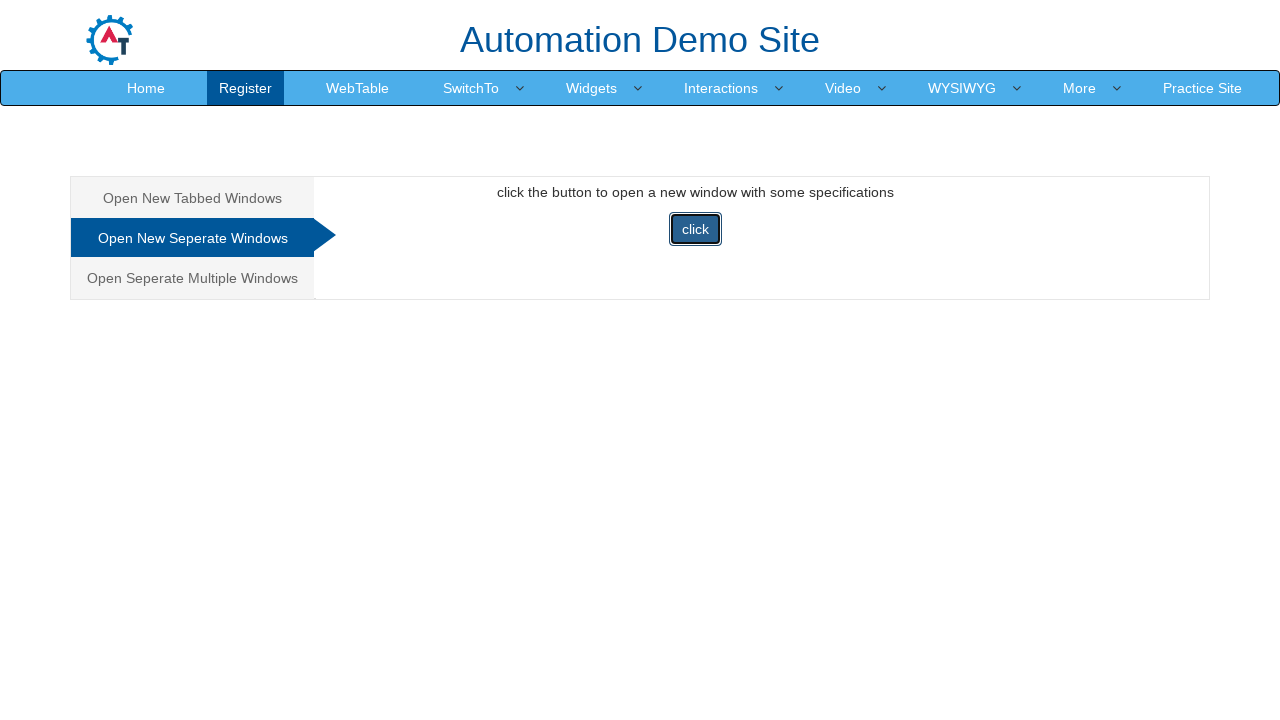

Clicked Home link to return to original page at (146, 88) on role=link[name='Home']
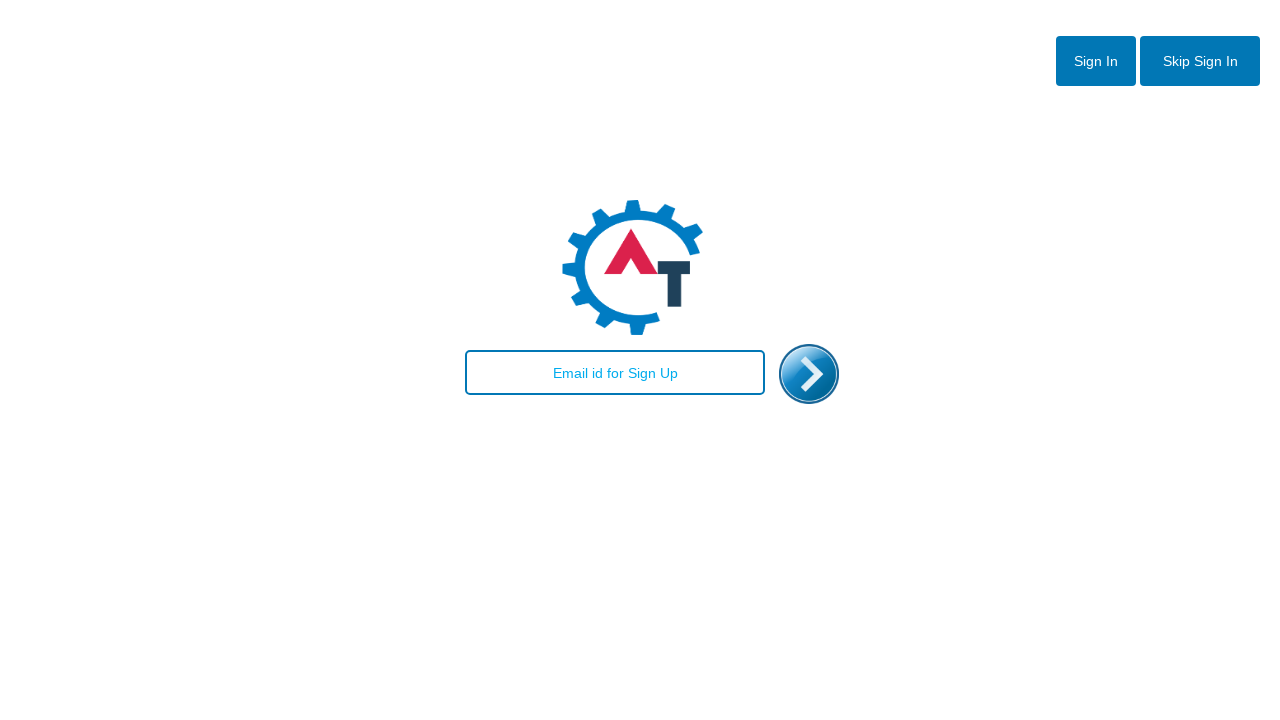

Filled email sign-up field with 'user7892@example.com' on input[placeholder='Email id for Sign Up']
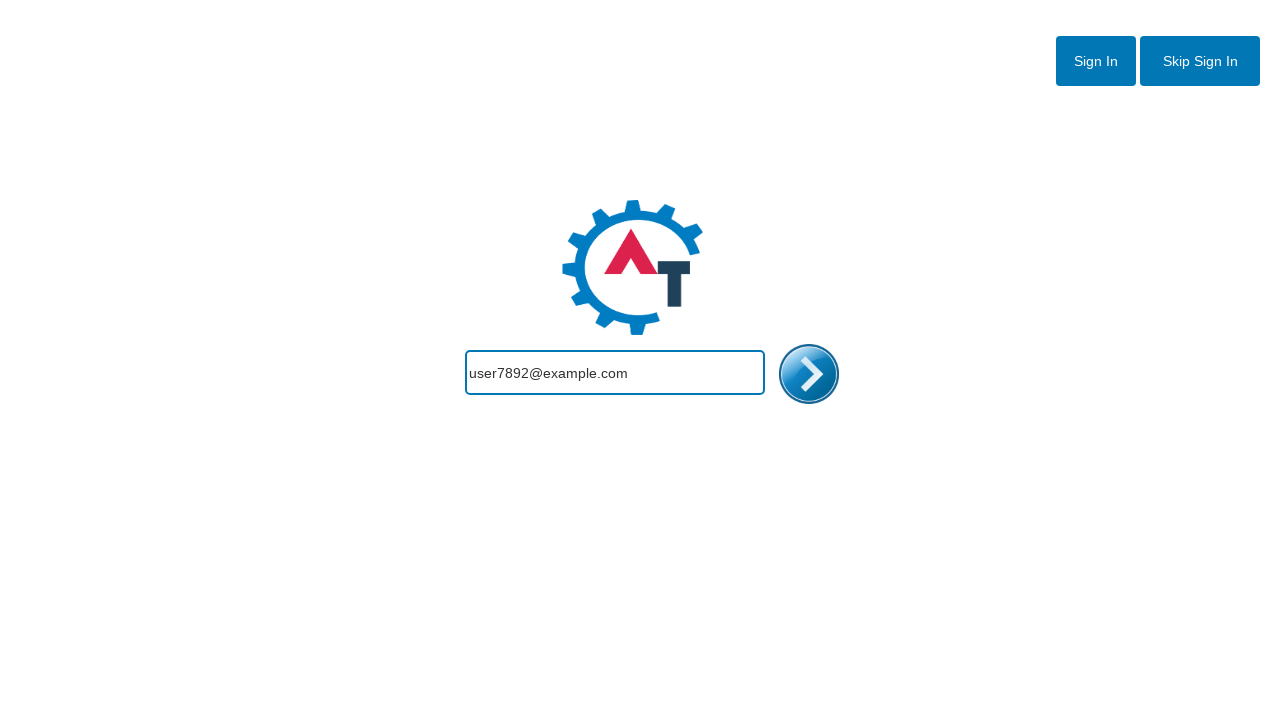

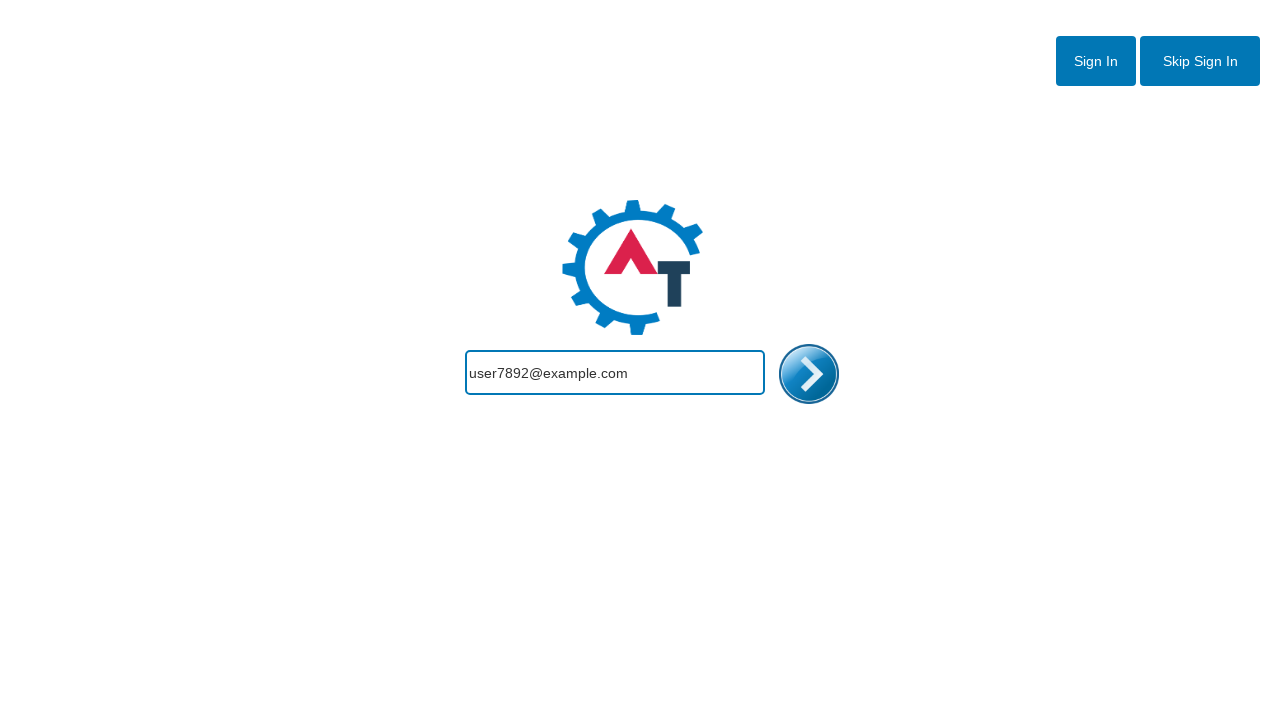